Navigates to Lulu and Georgia website and verifies the page loads by checking the title

Starting URL: https://luluandgeorgia.com

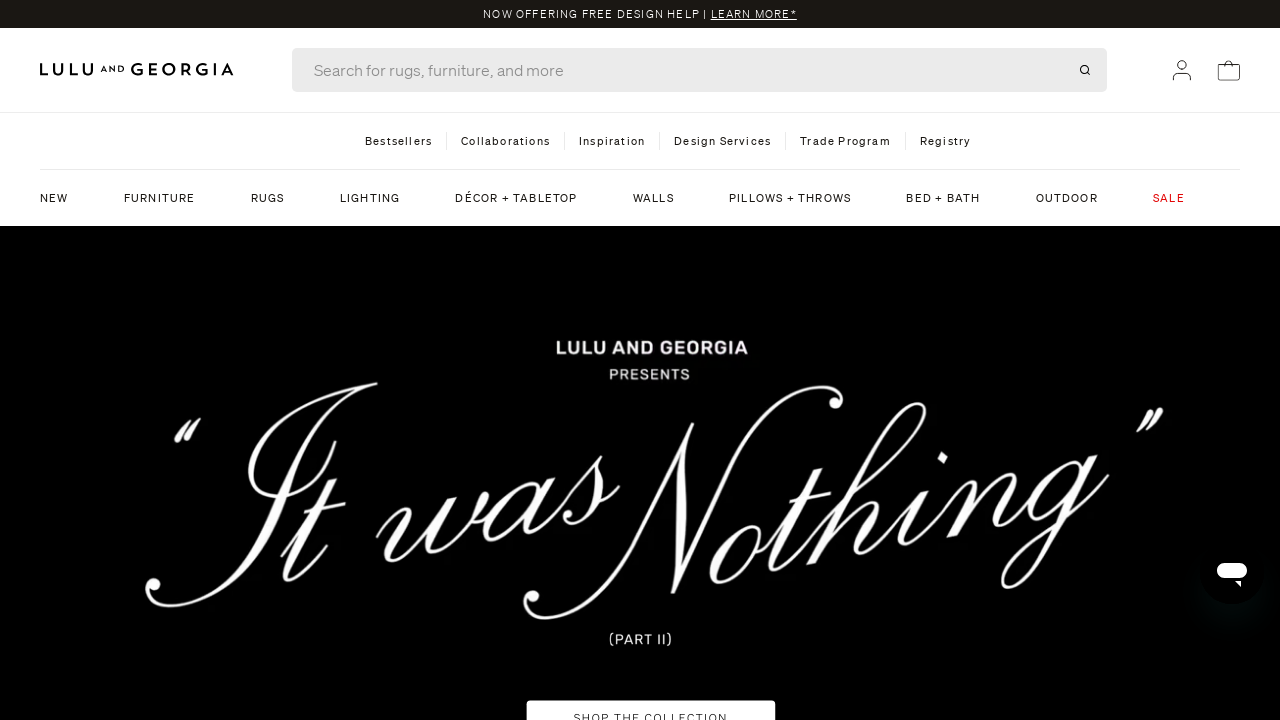

Waited for page to reach domcontentloaded state
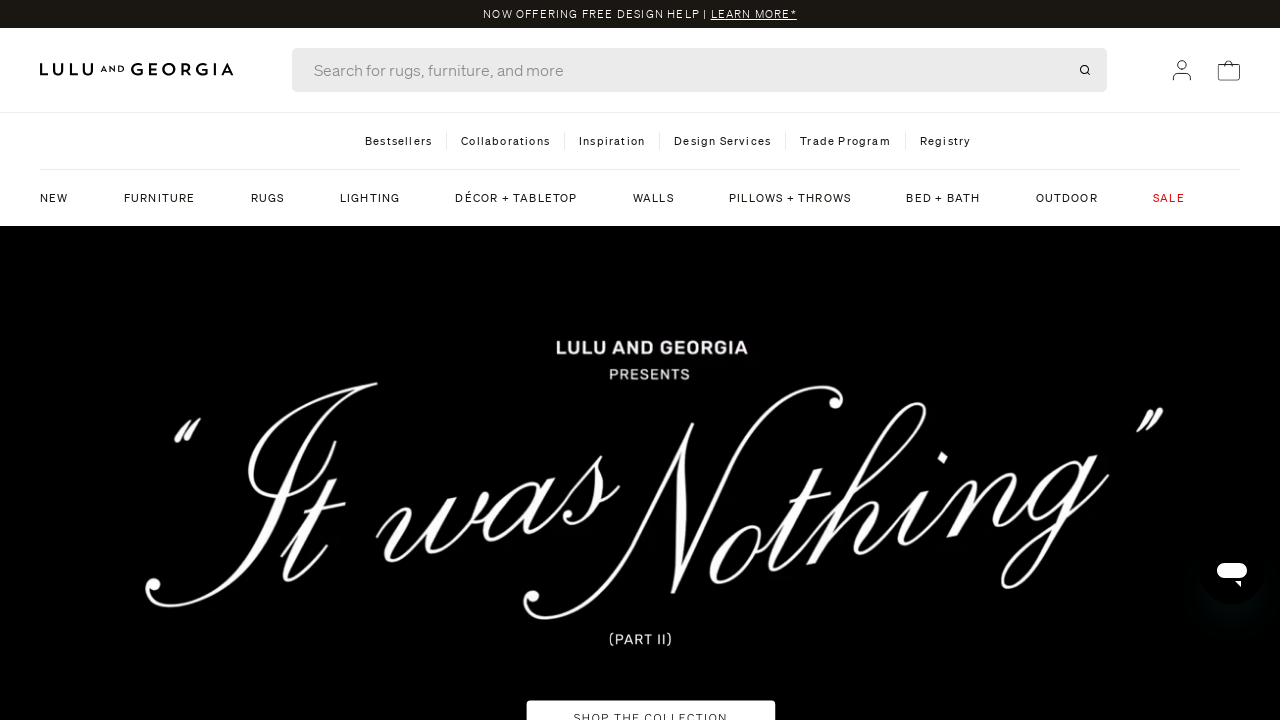

Retrieved and normalized page title
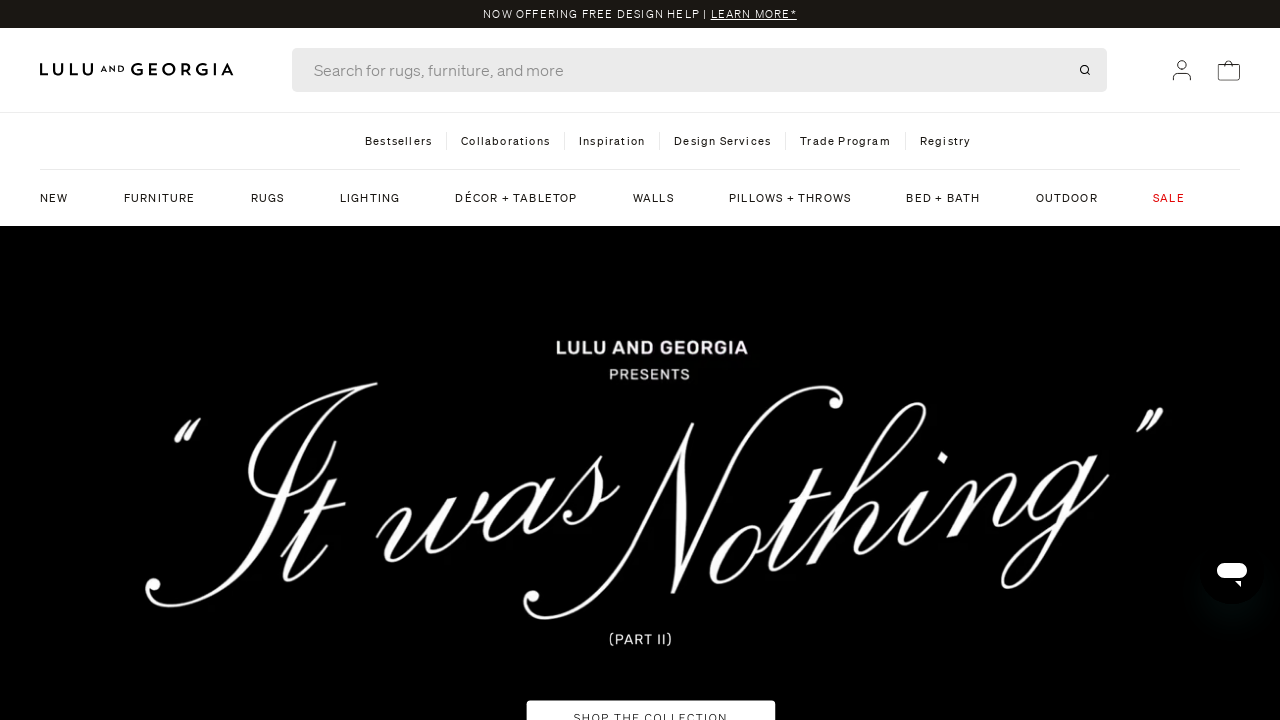

Retrieved current URL from page
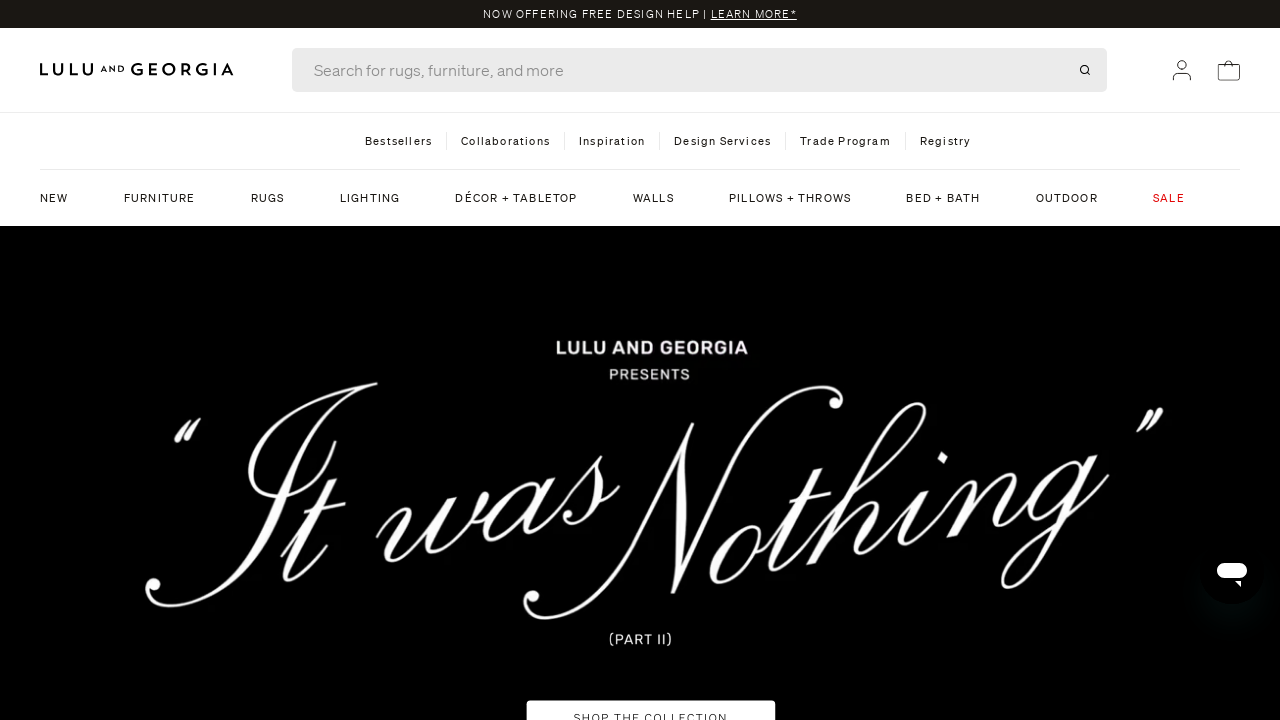

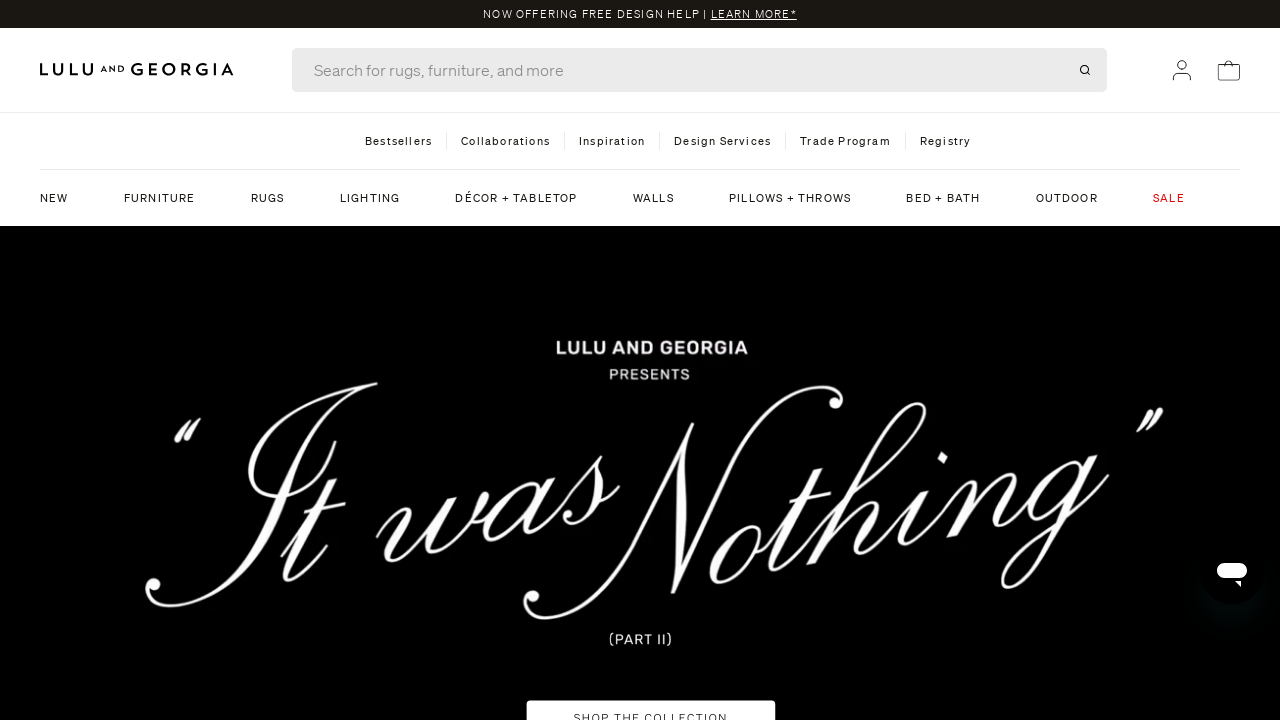